Tests that the "0" category page shows 10 programming languages starting with numbers

Starting URL: http://www.99-bottles-of-beer.net/

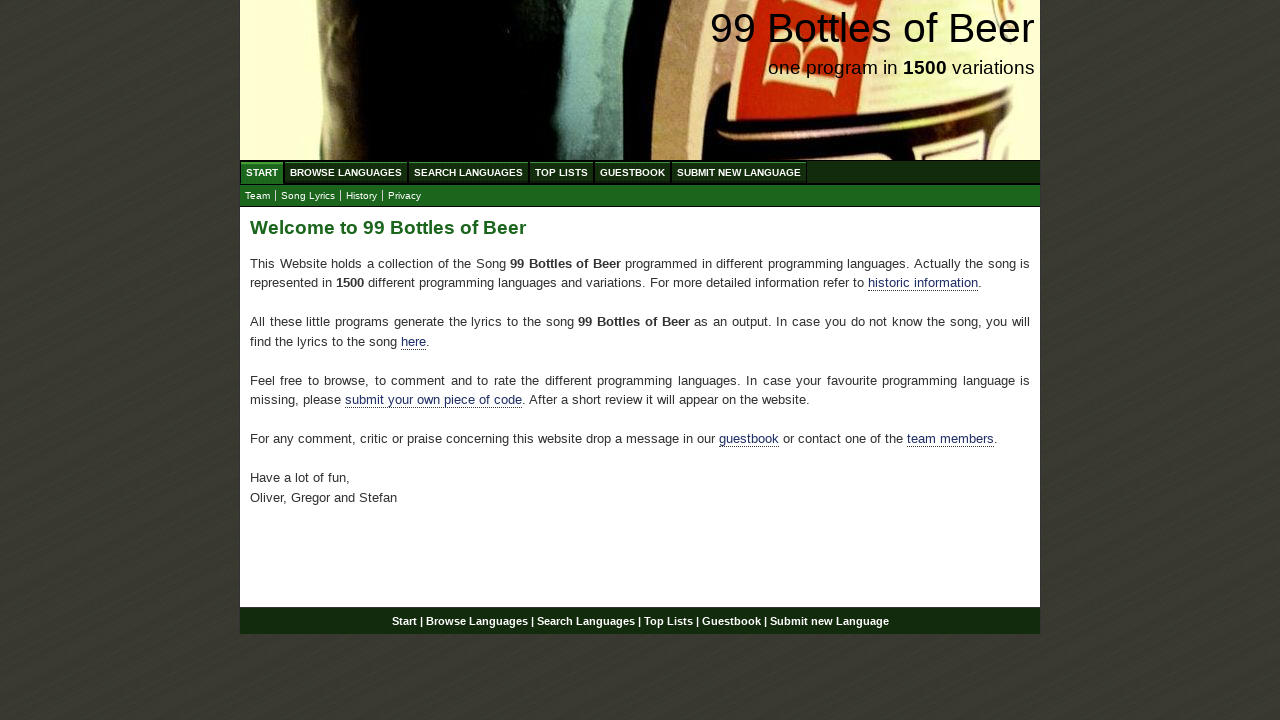

Clicked on Browse Languages menu link at (346, 172) on #menu a[href='/abc.html']
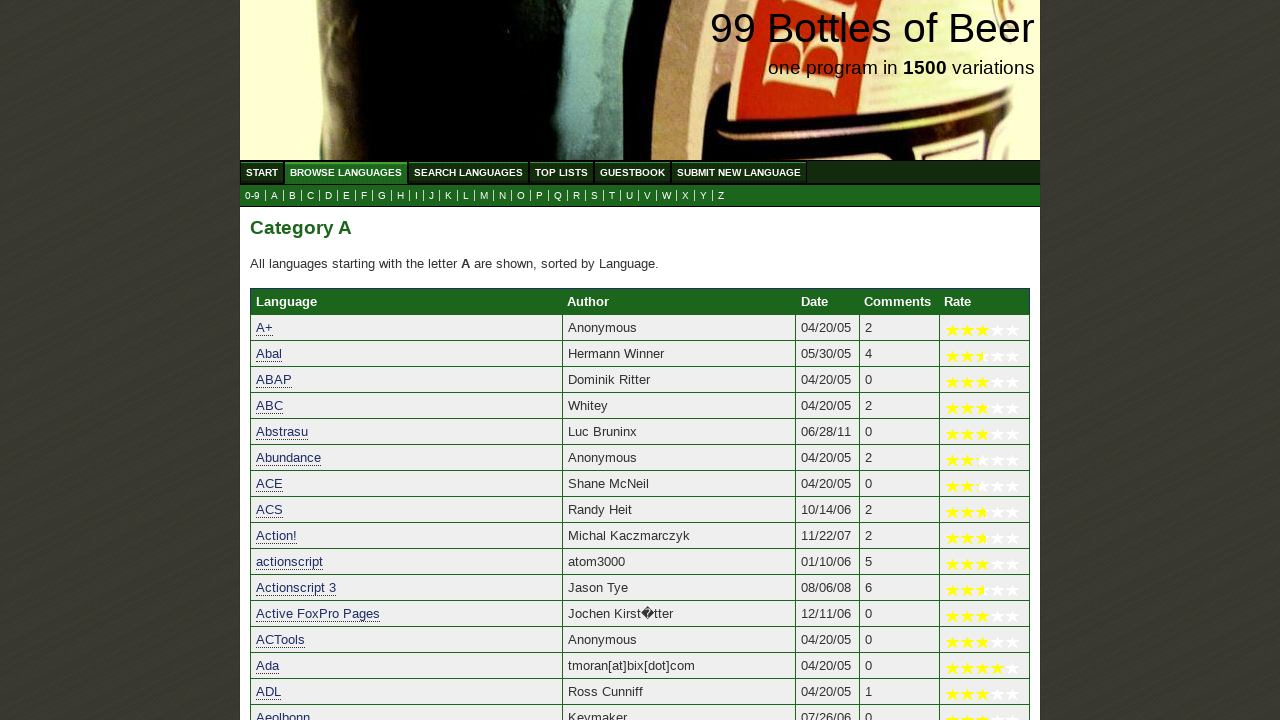

Clicked on '0' category to view languages starting with numbers at (252, 196) on a[href='0.html']
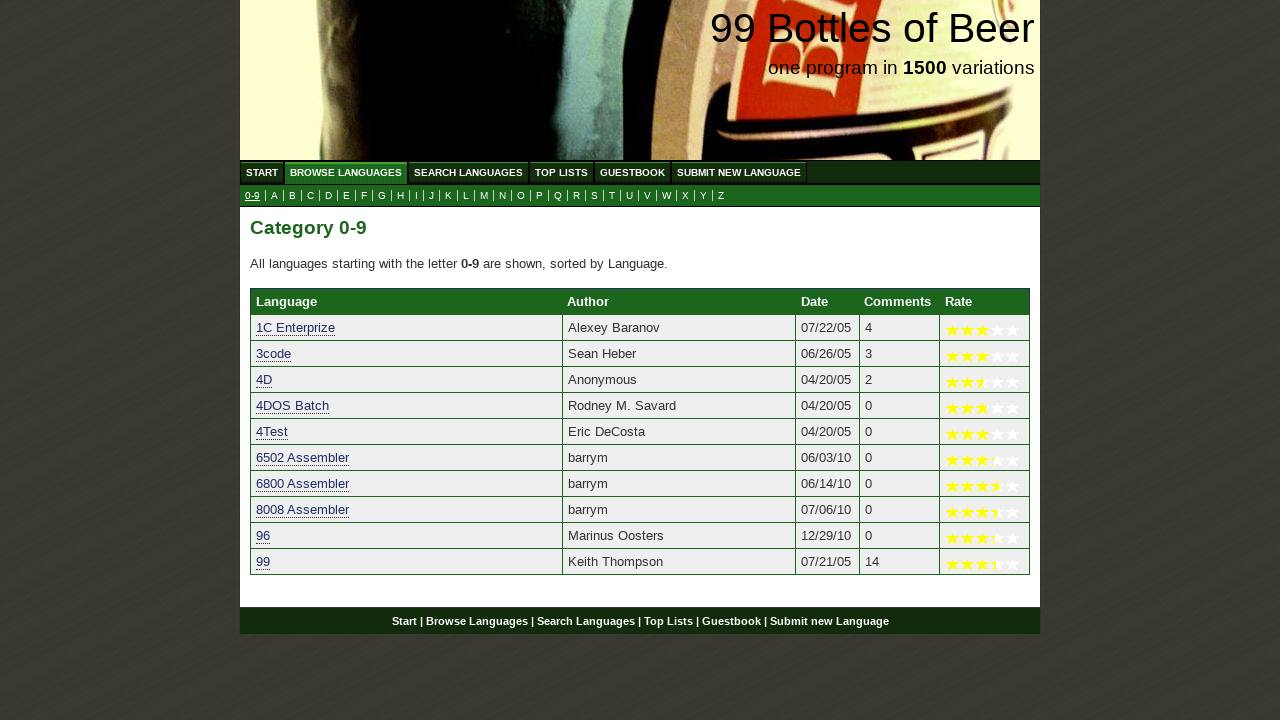

Waited for language links in table to load
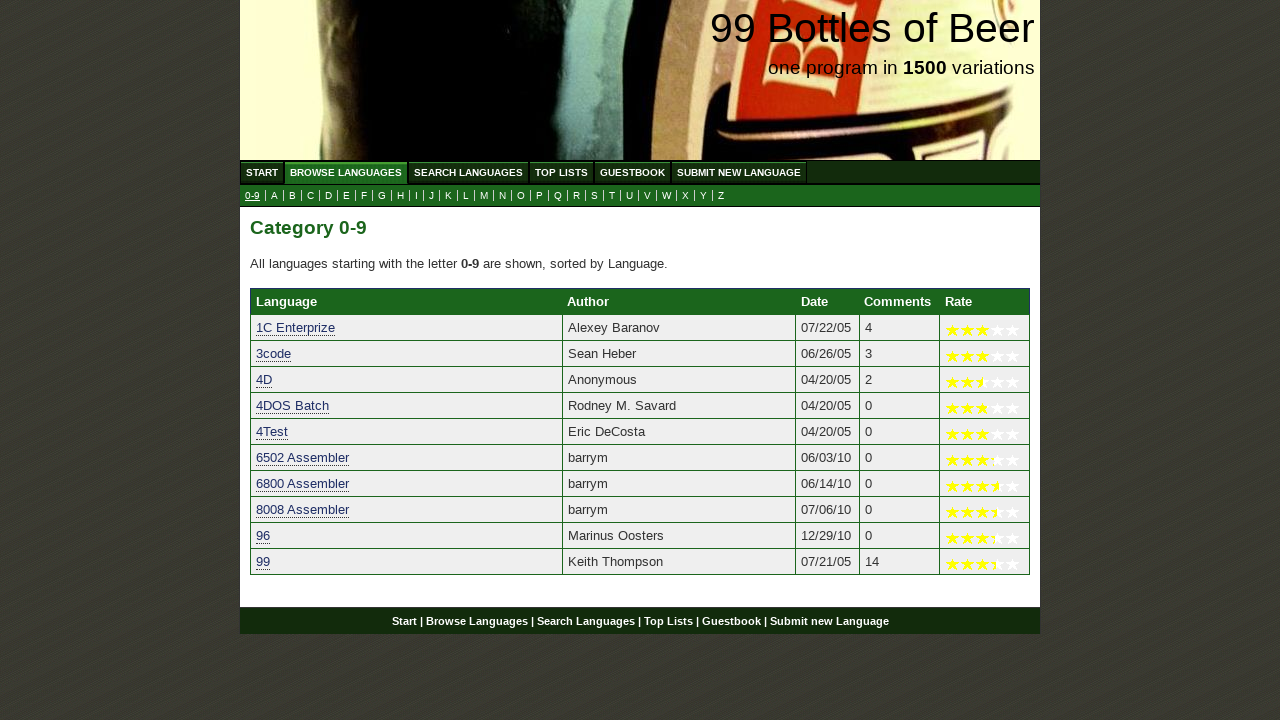

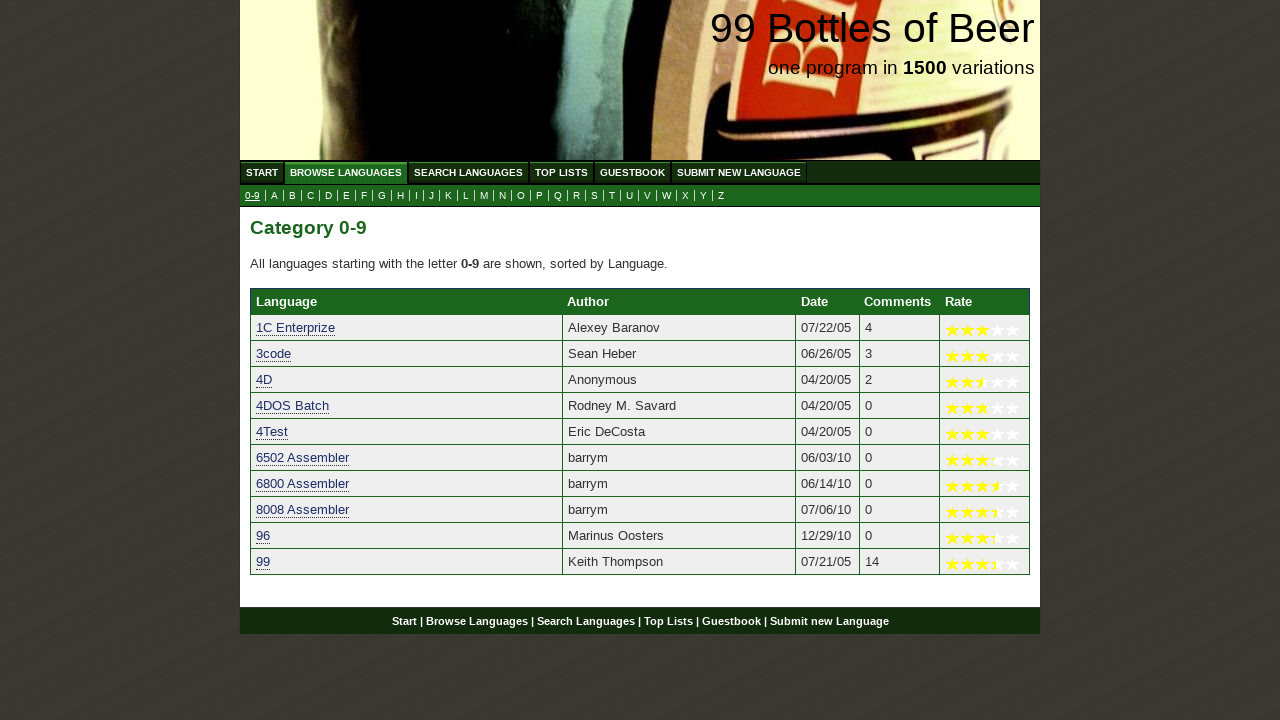